Tests jQuery UI menu by clicking through menu items

Starting URL: https://the-internet.herokuapp.com/

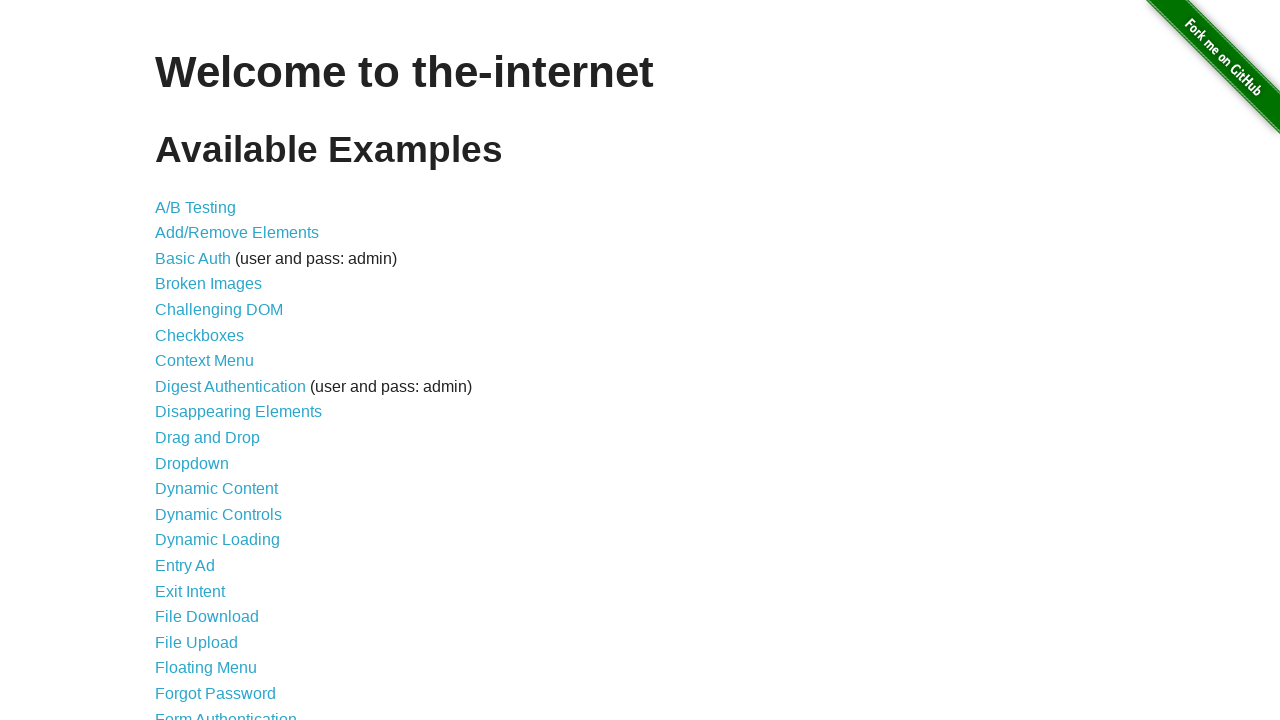

Clicked on jQuery UI Menu link in the content list at (216, 360) on xpath=//*[@id='content']/ul/li[28]/a
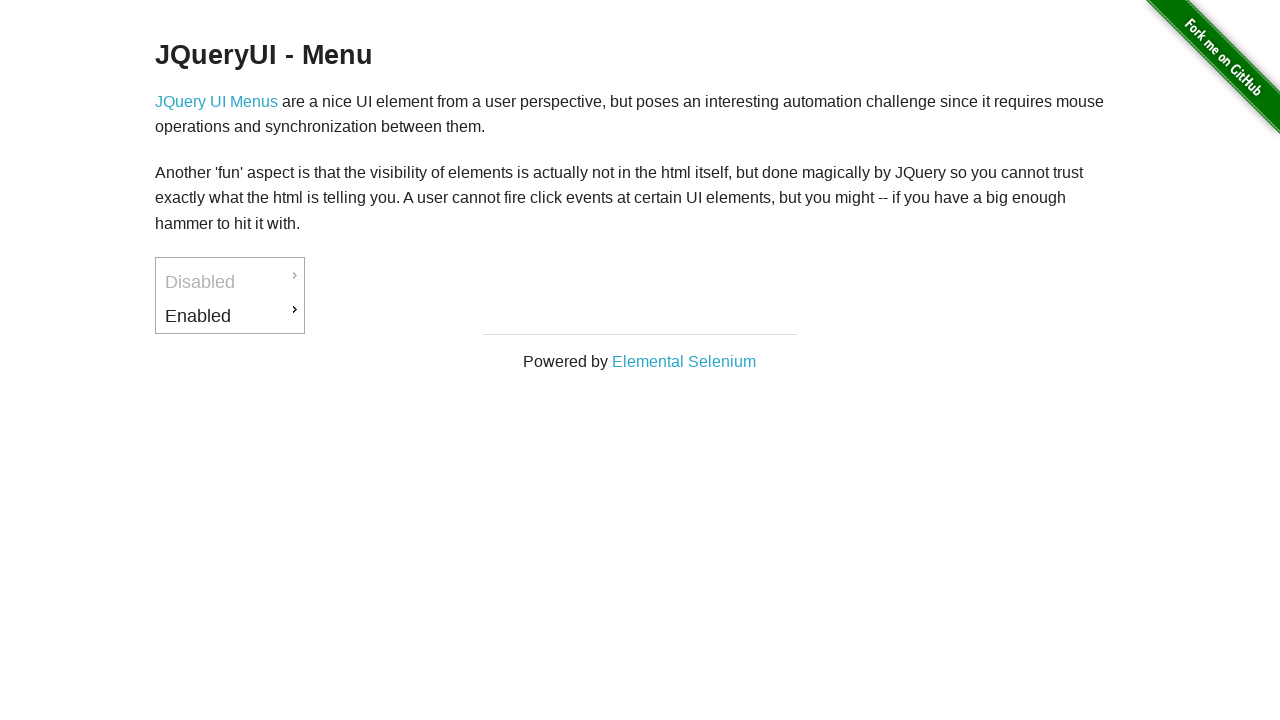

Clicked on first menu item (ui-id-3) at (230, 316) on xpath=//*[@id='ui-id-3']/a
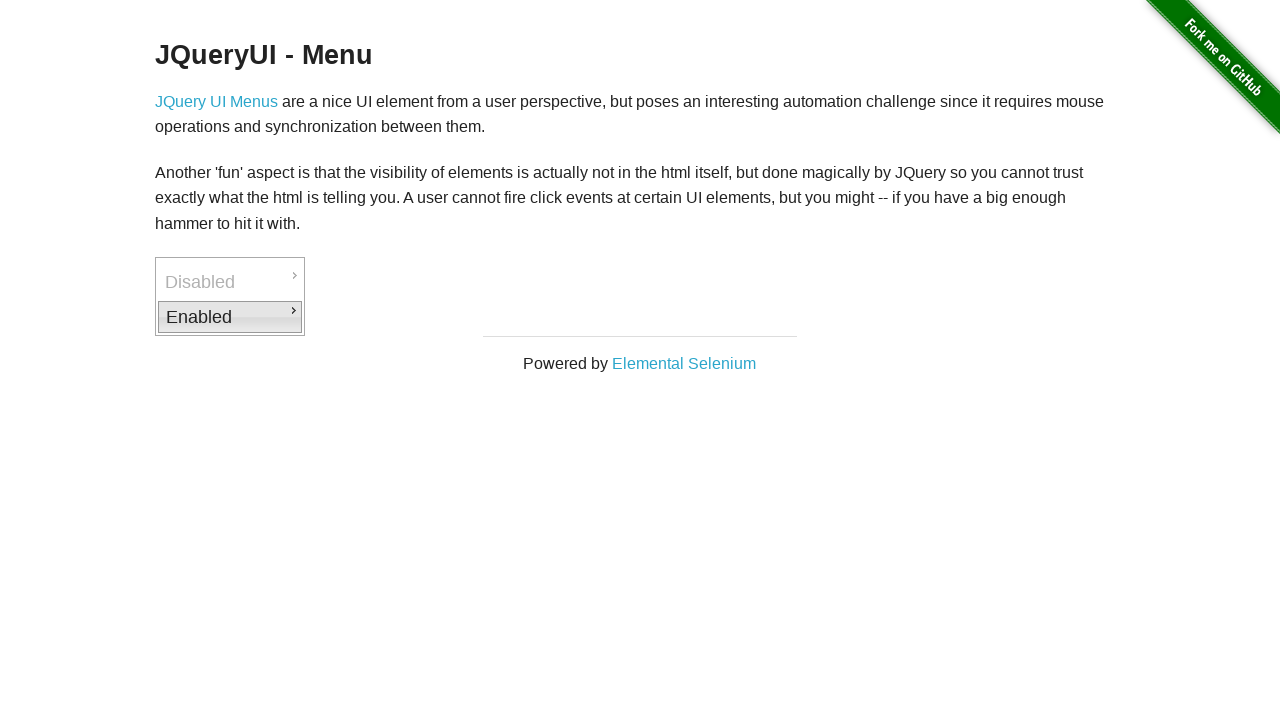

Waited 500ms for menu interaction
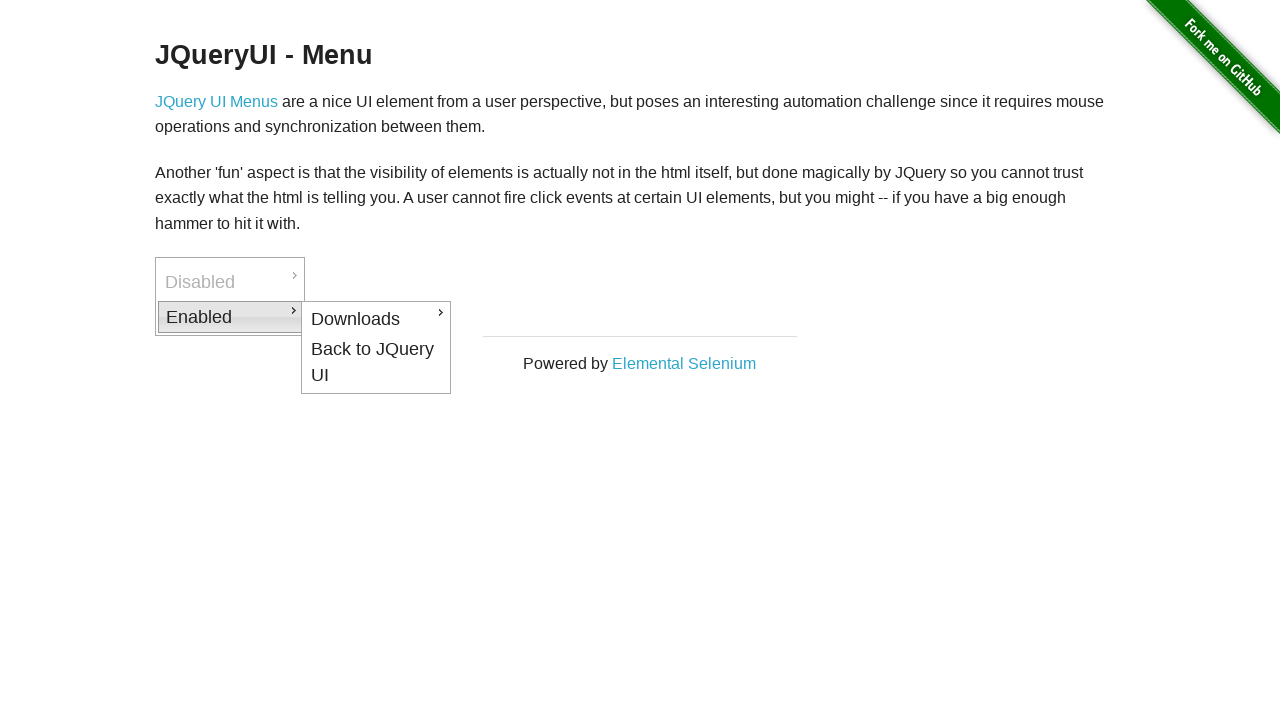

Clicked on second menu item (ui-id-4) at (376, 319) on xpath=//*[@id='ui-id-4']/a
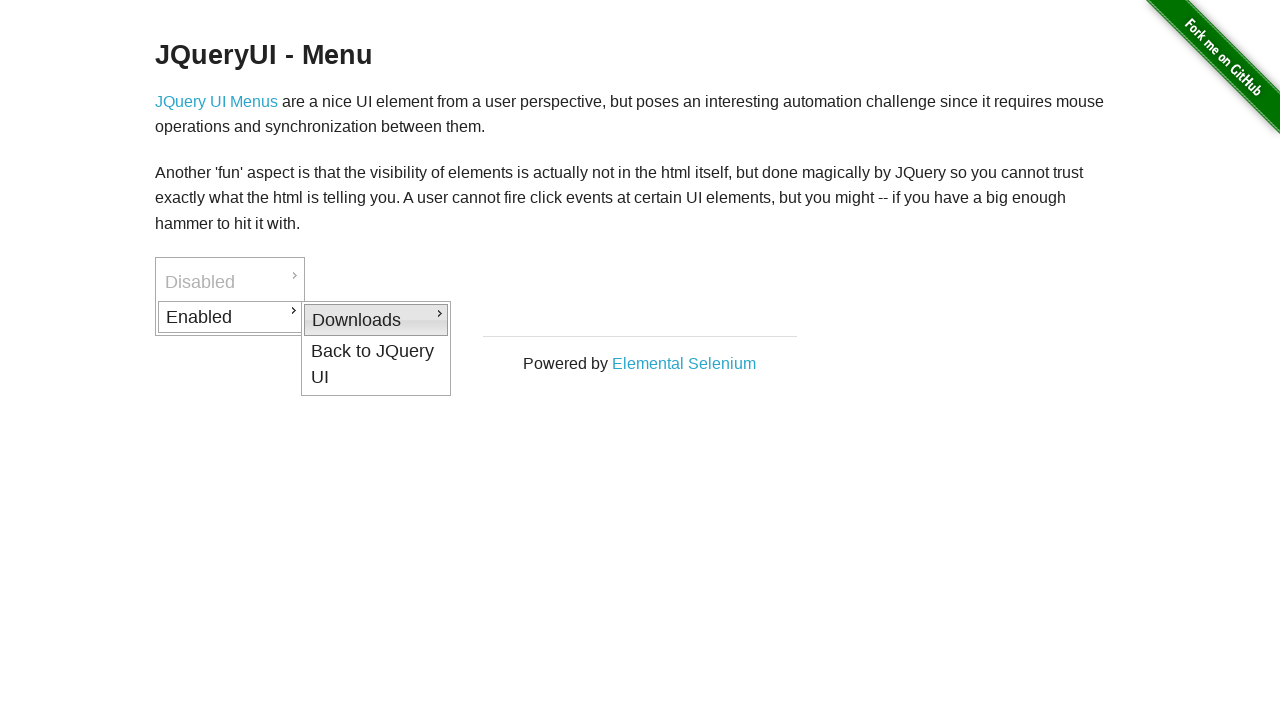

Waited 500ms for menu interaction
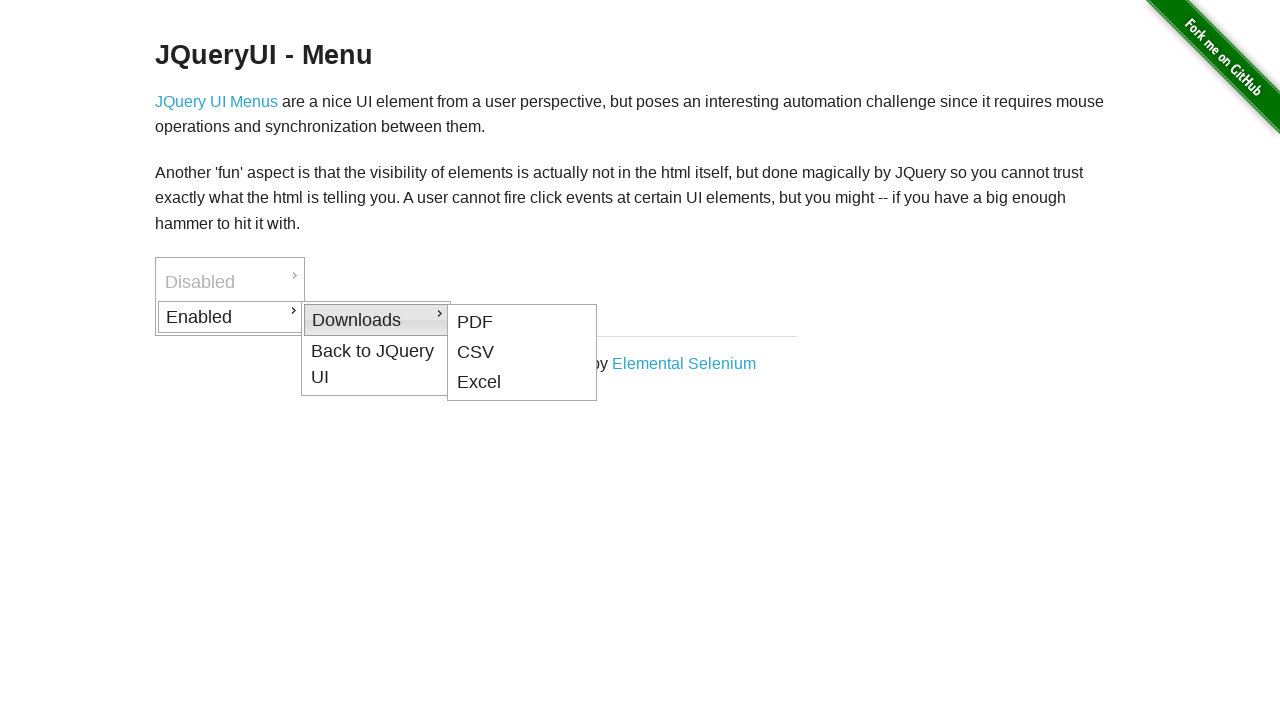

Clicked on third menu item (ui-id-7) at (522, 383) on xpath=//*[@id='ui-id-7']/a
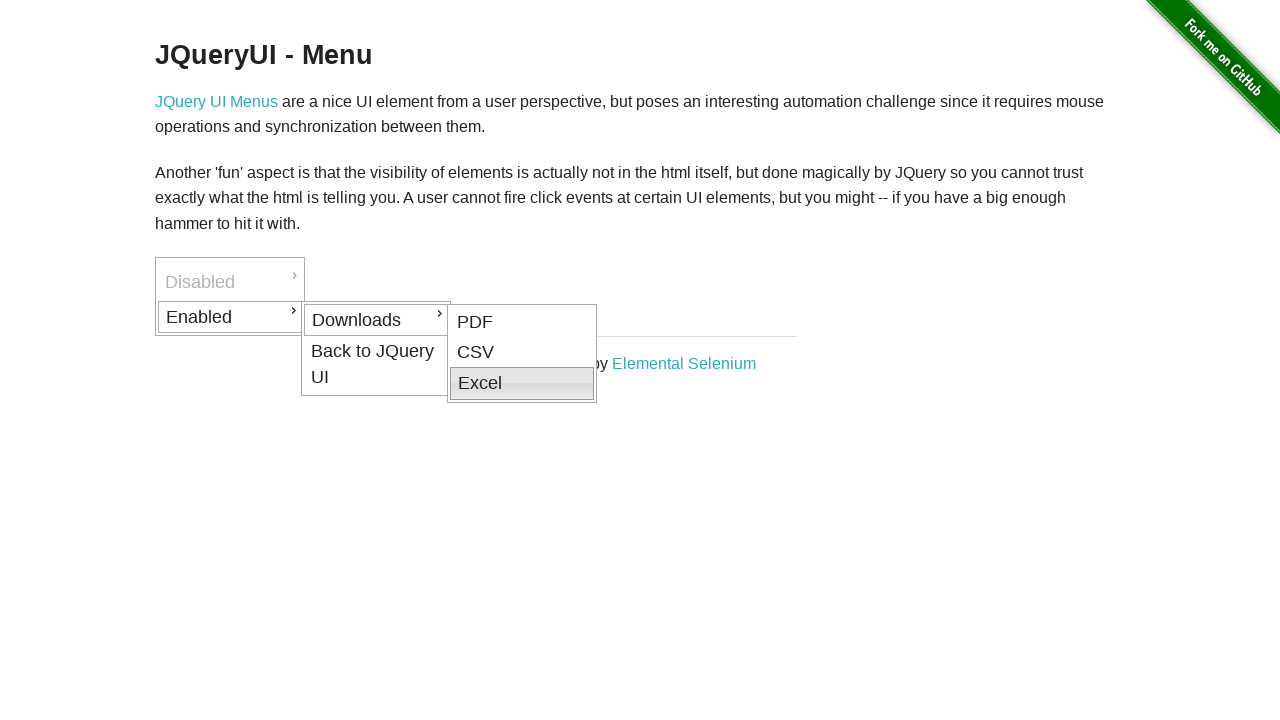

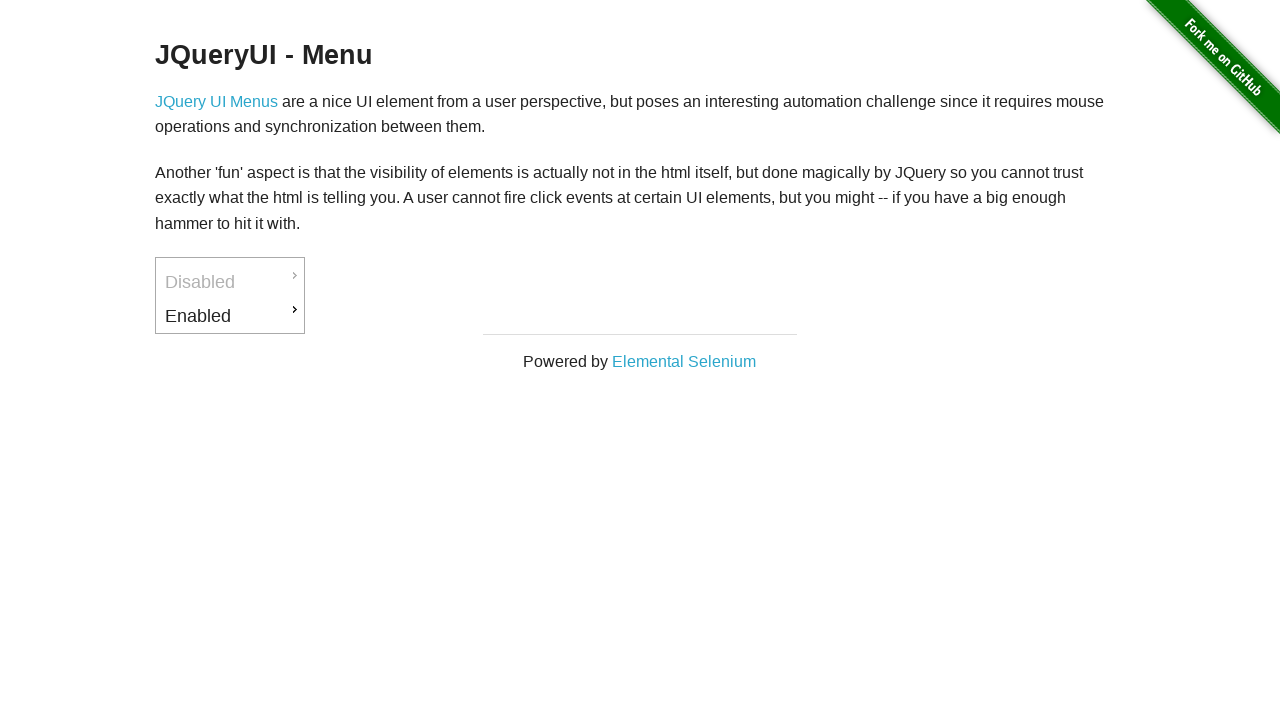